Tests a registration form by filling in first name, last name, and email fields, then submitting and verifying the success message

Starting URL: http://suninjuly.github.io/registration1.html

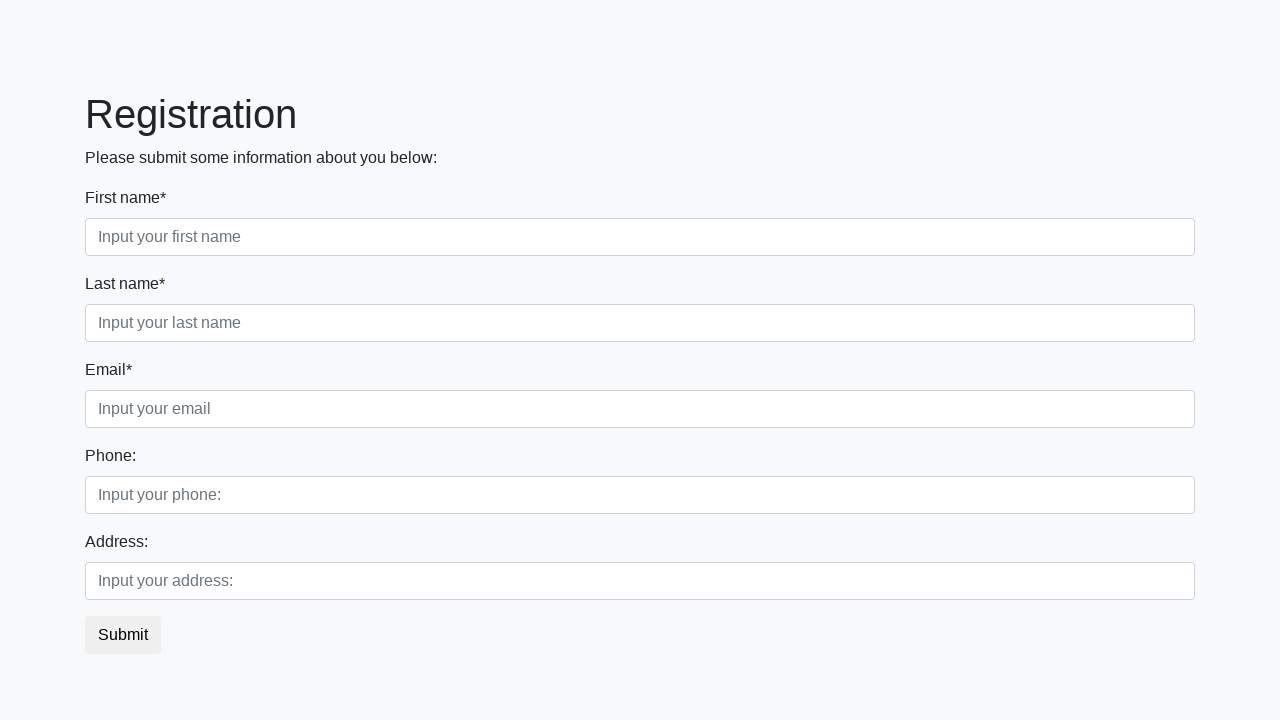

Filled first name field with 'Ivan' on .first_block .form-group .form-control.first
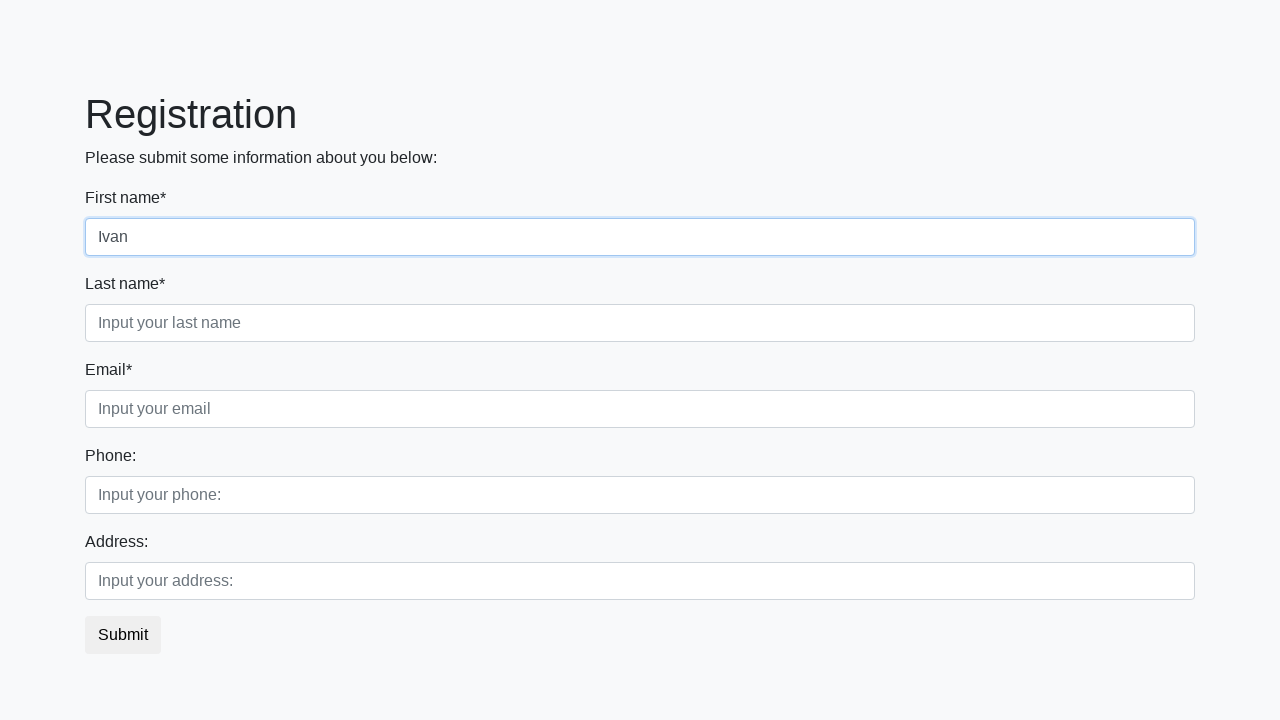

Filled last name field with 'Ivanov' on .first_block .form-group .form-control.second
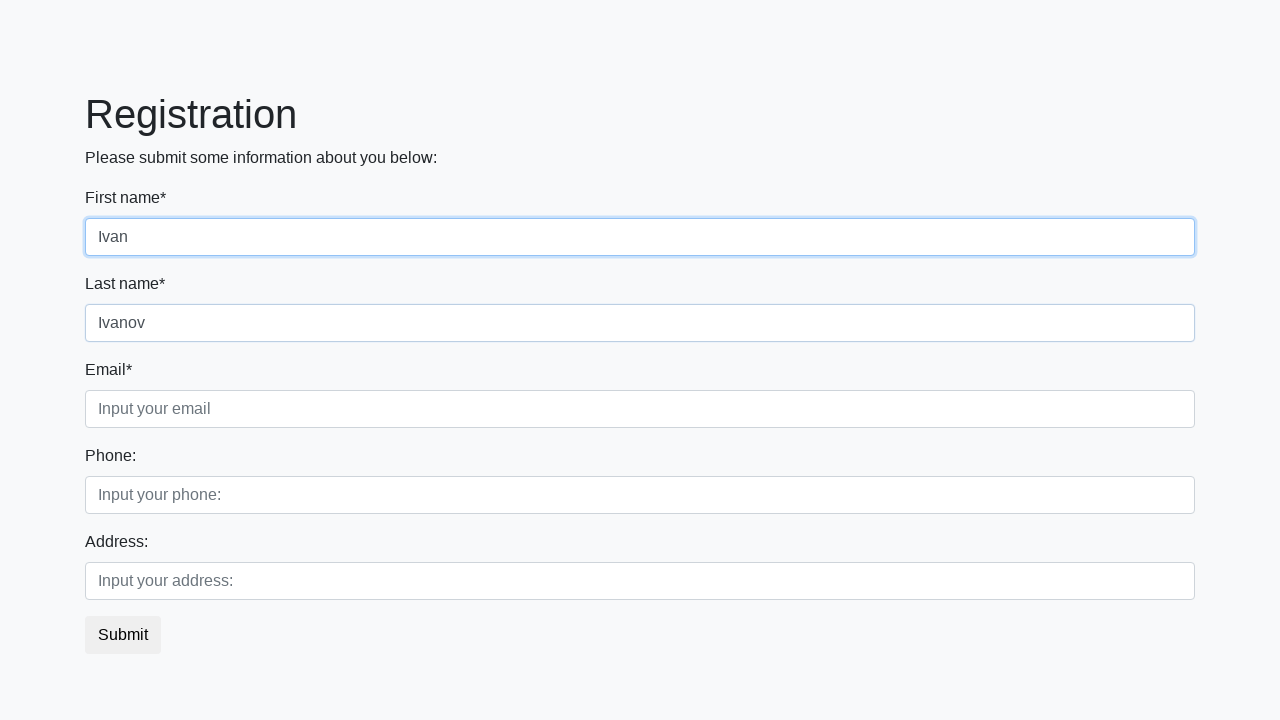

Filled email field with 'test@gmail.com' on .first_block .form-group .form-control.third
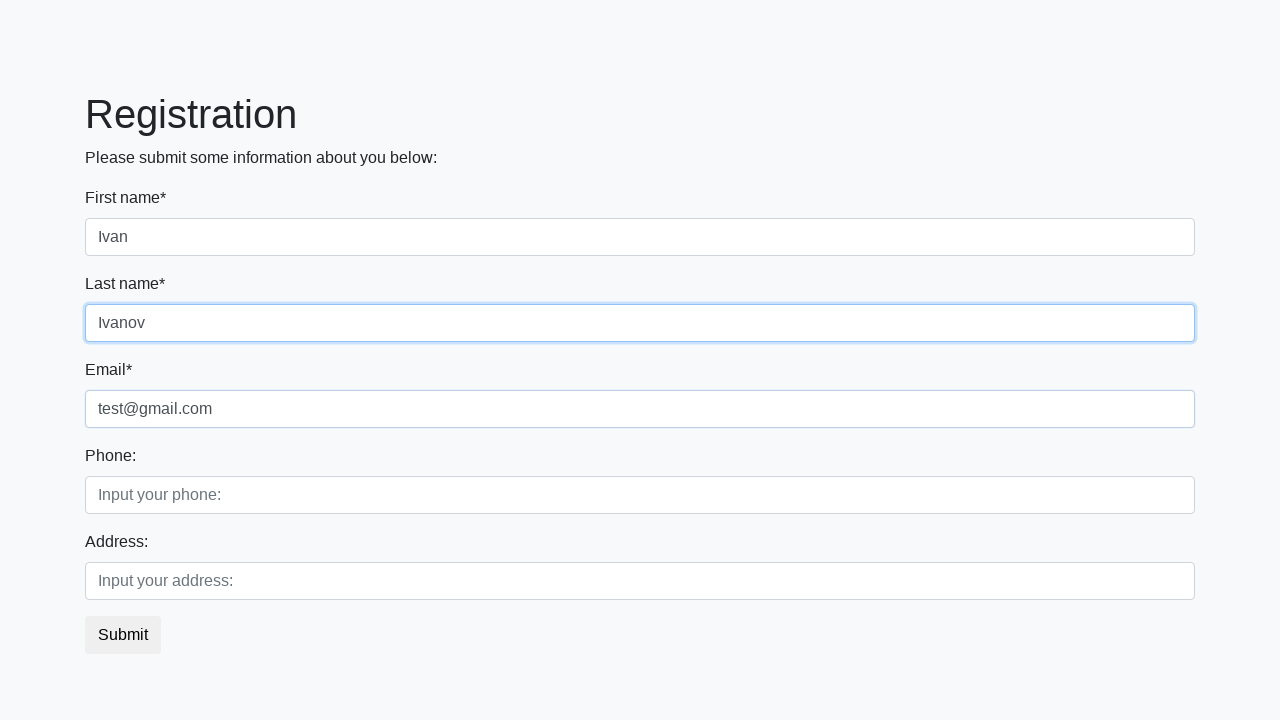

Clicked submit button to register at (123, 635) on button.btn
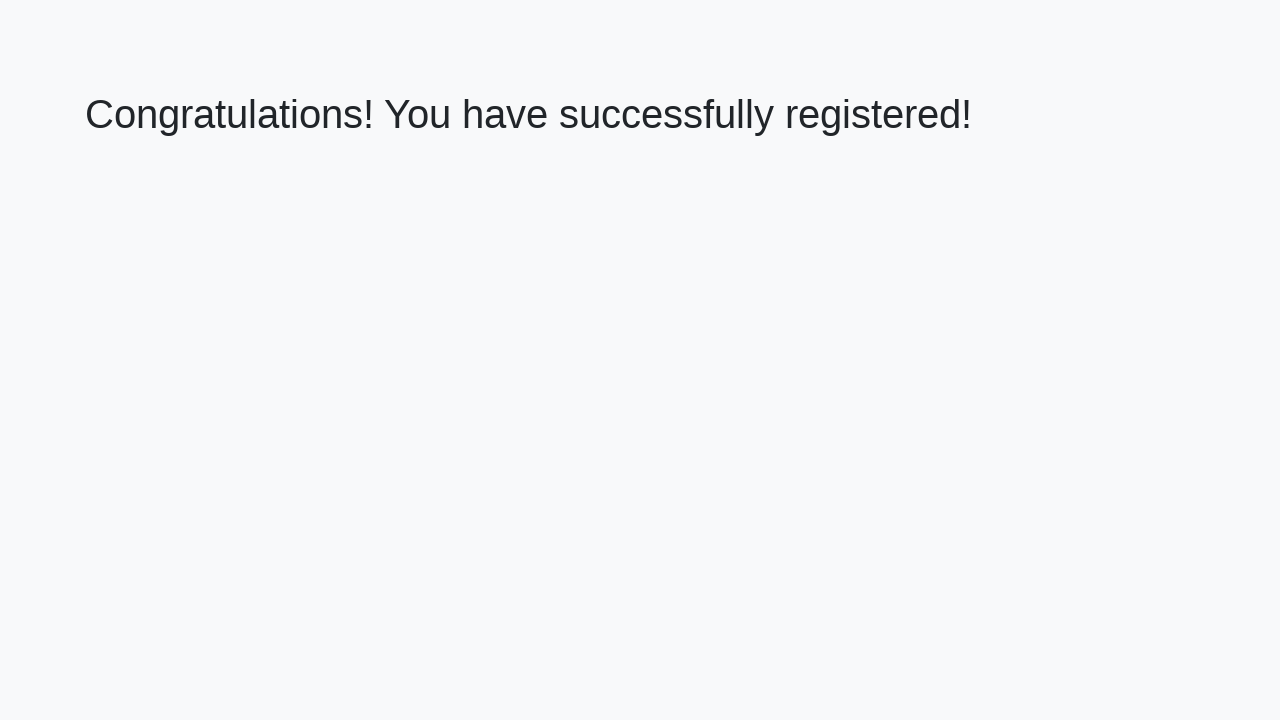

Success message heading loaded
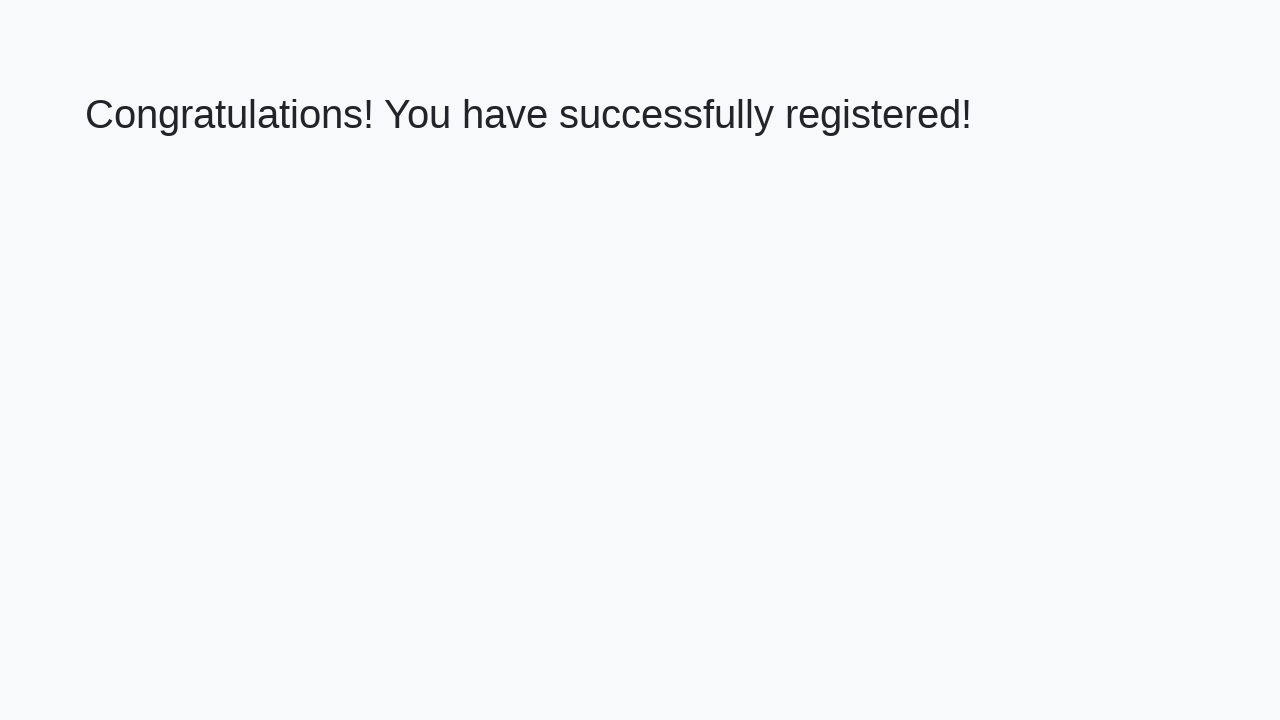

Retrieved success message text
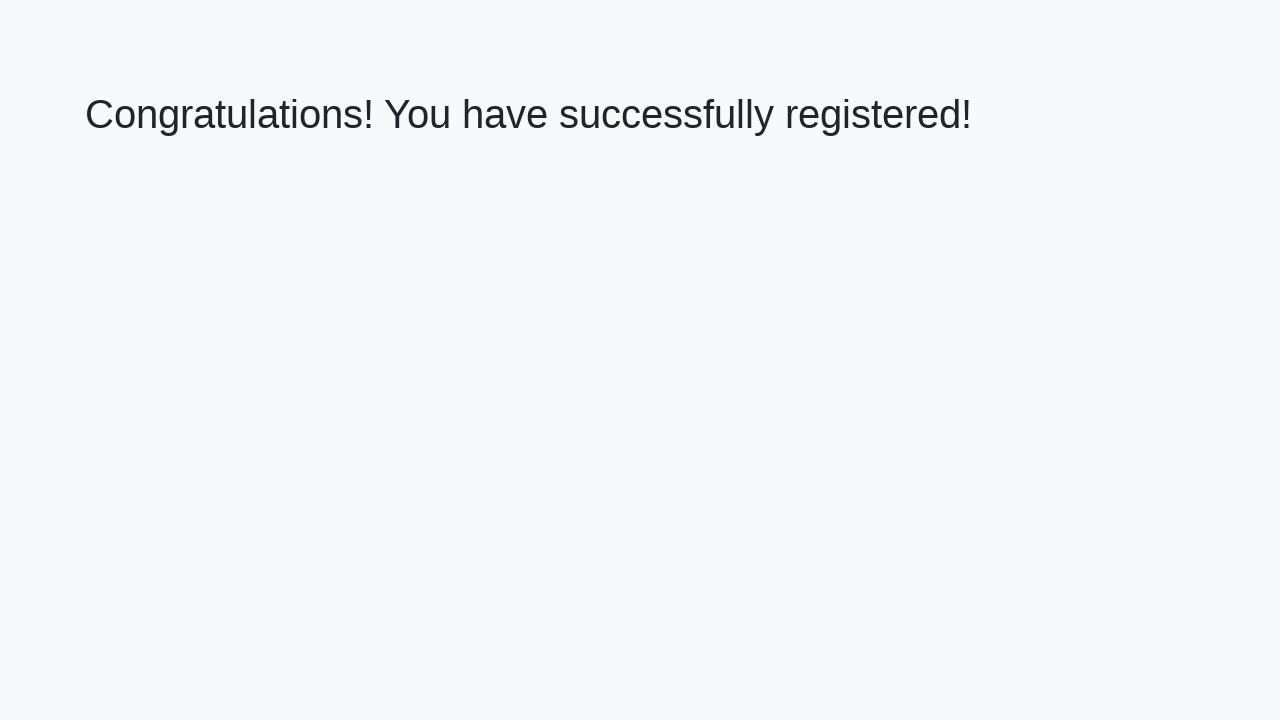

Verified success message: 'Congratulations! You have successfully registered!'
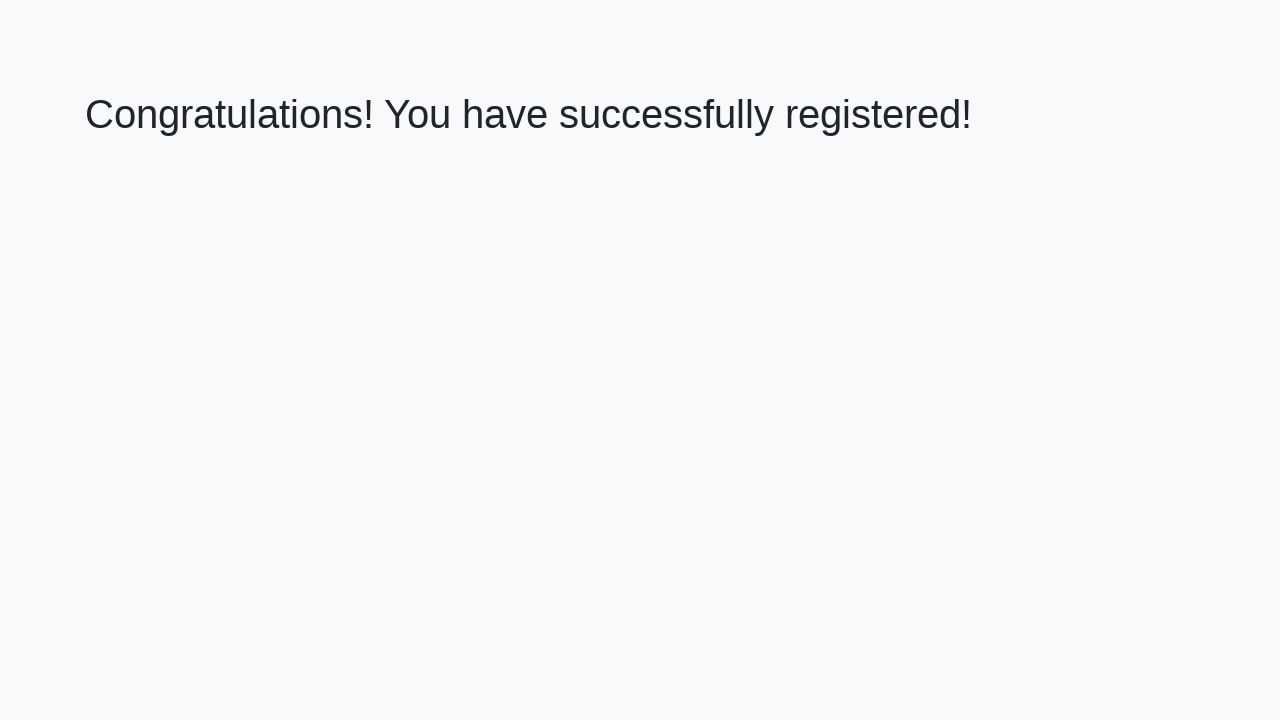

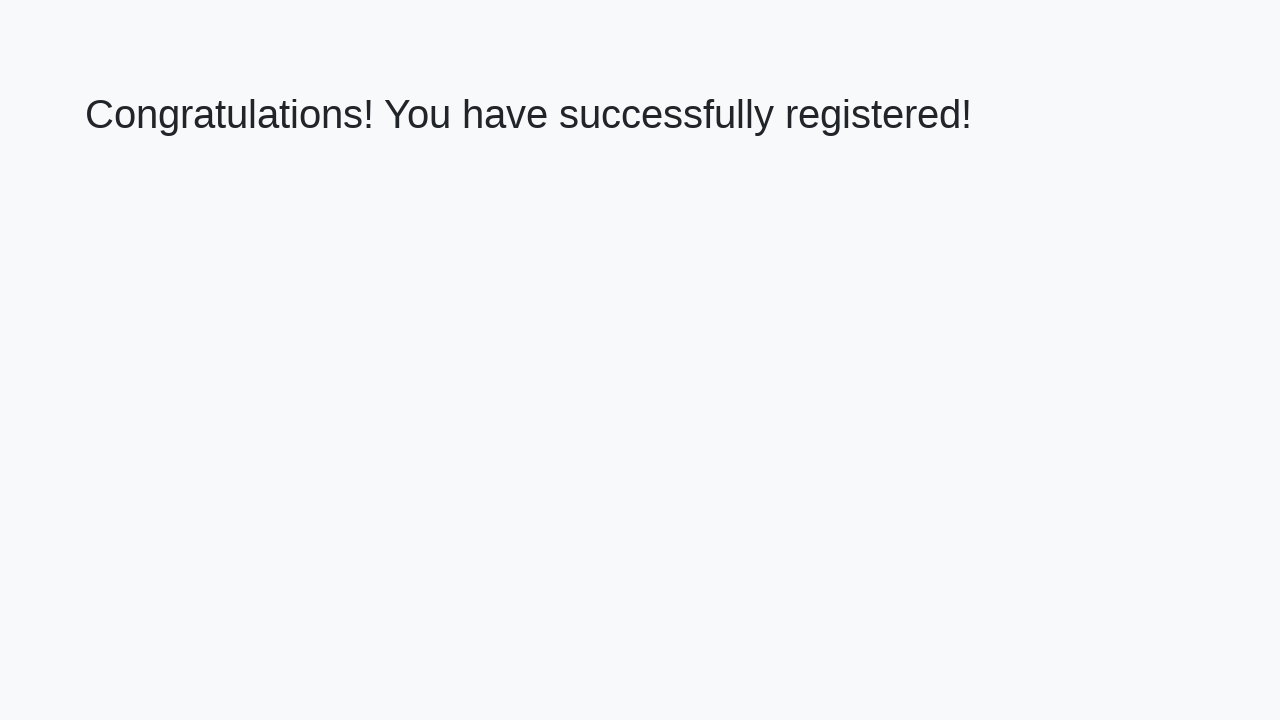